Tests various alert dialog interactions including accepting simple alerts, confirming dialogs, and entering text in prompt alerts

Starting URL: https://letcode.in/alert

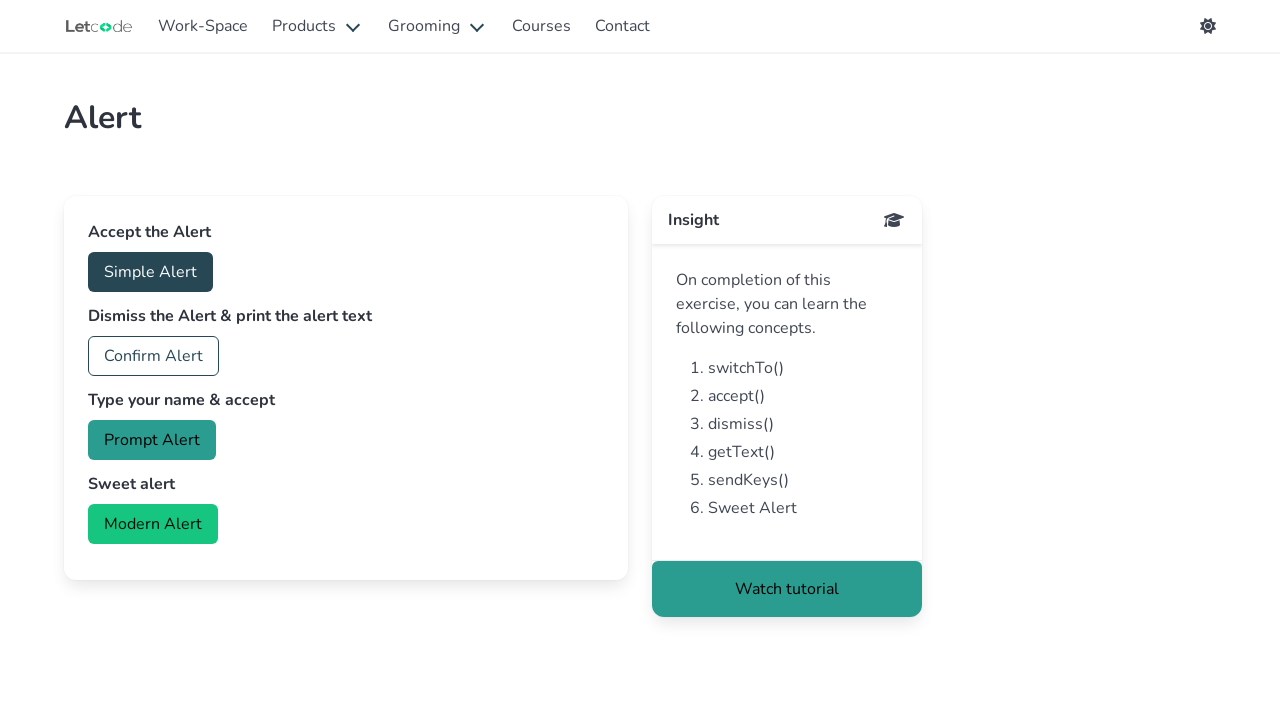

Clicked button to trigger simple alert at (150, 272) on #accept
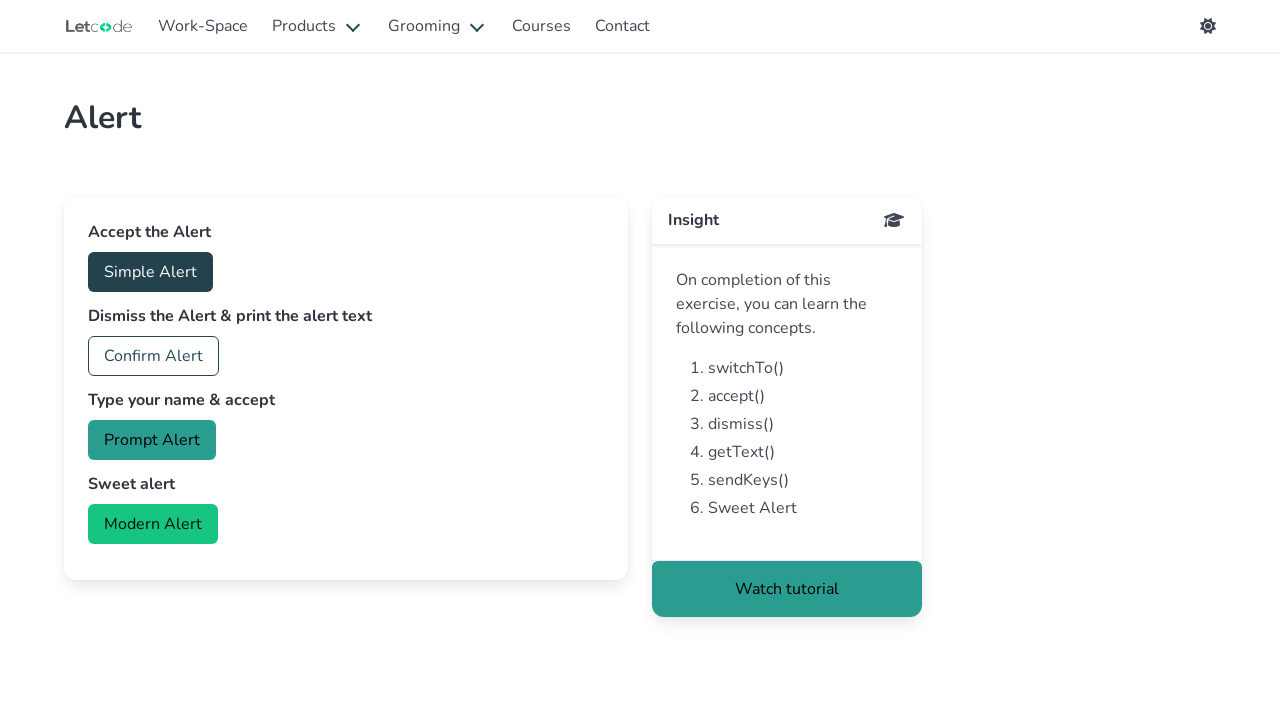

Set up dialog handler to accept alerts
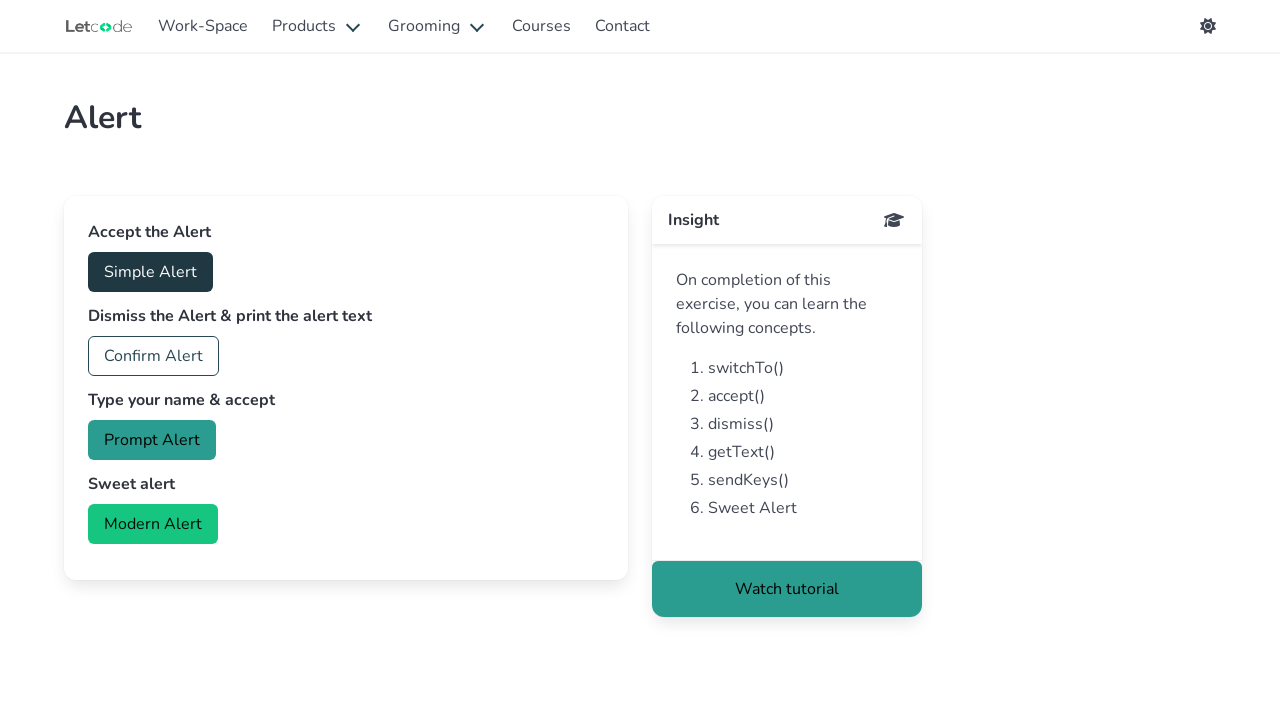

Waited 2 seconds for simple alert to be processed
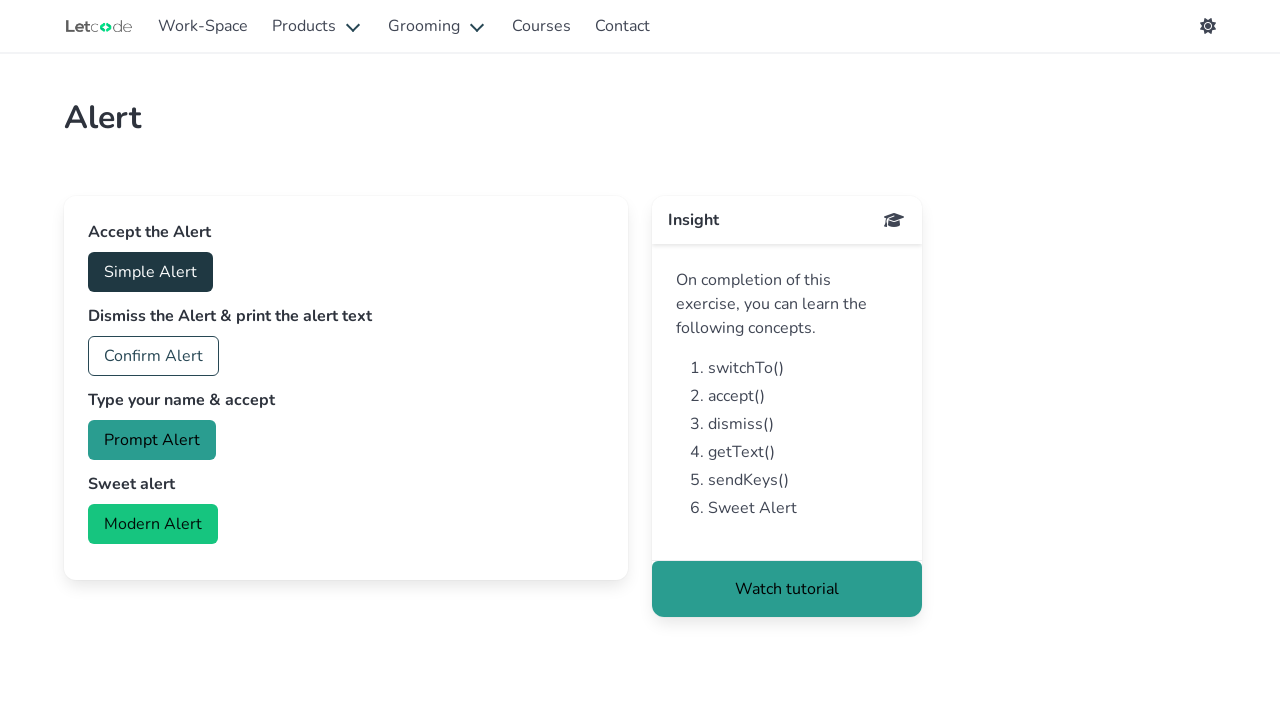

Clicked button to trigger confirm dialog at (154, 356) on #confirm
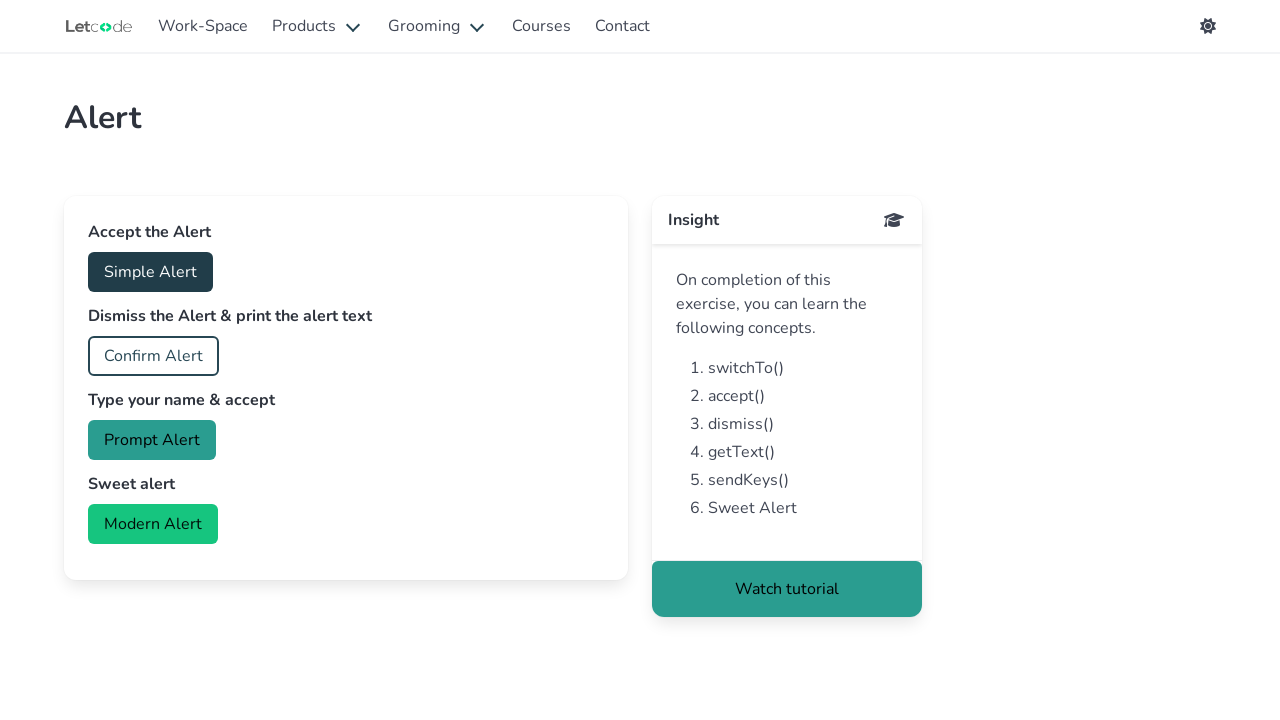

Waited 2 seconds for confirm dialog to be processed
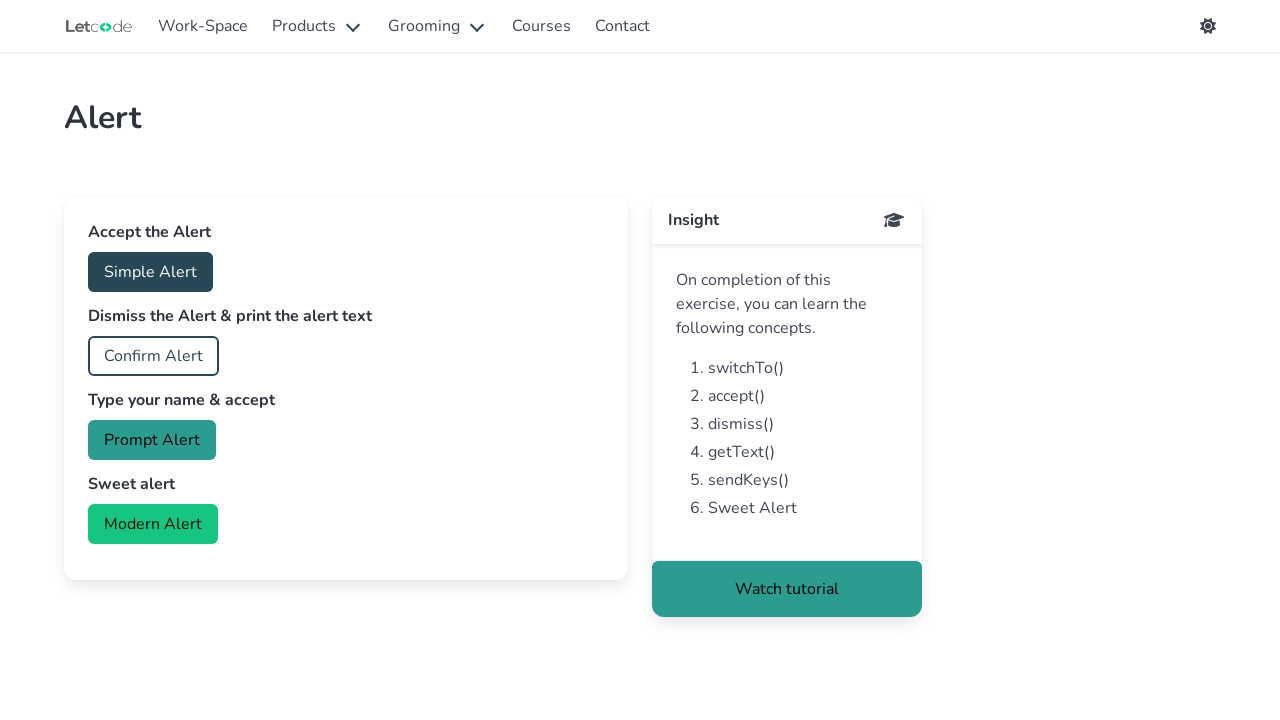

Clicked button to trigger prompt alert at (152, 440) on #prompt
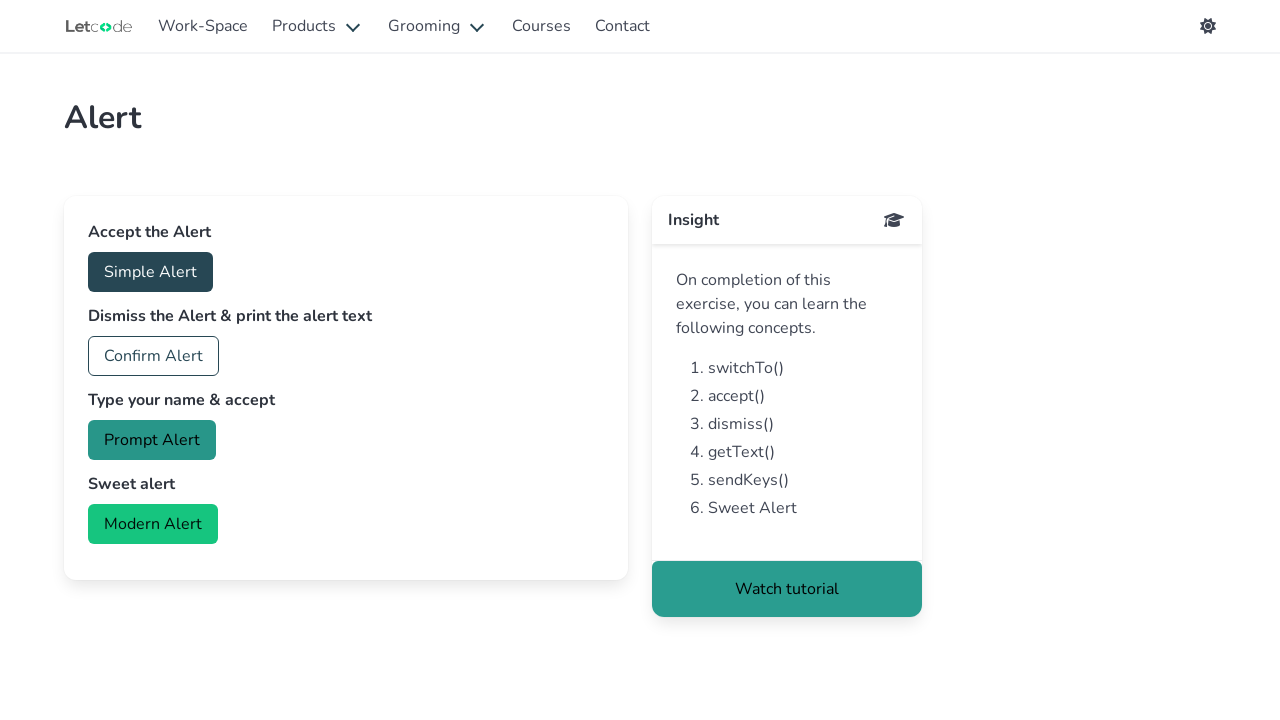

Set up dialog handler to enter 'okay' in prompt and accept
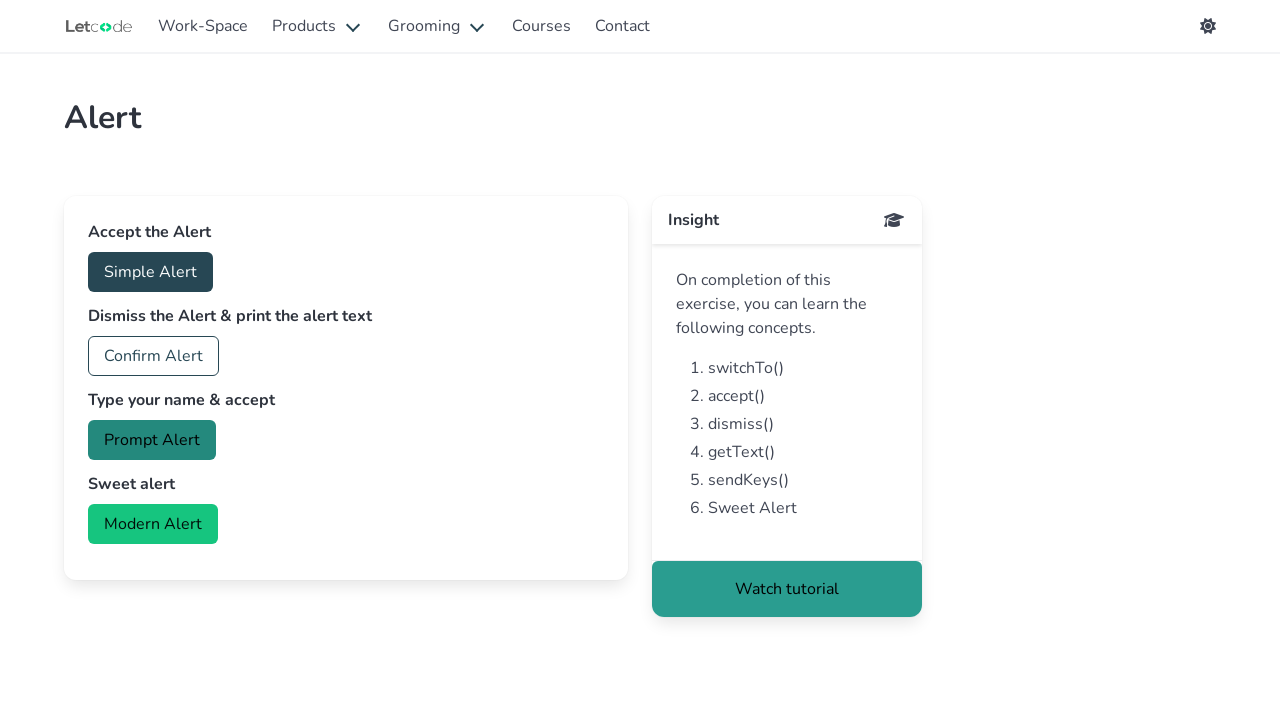

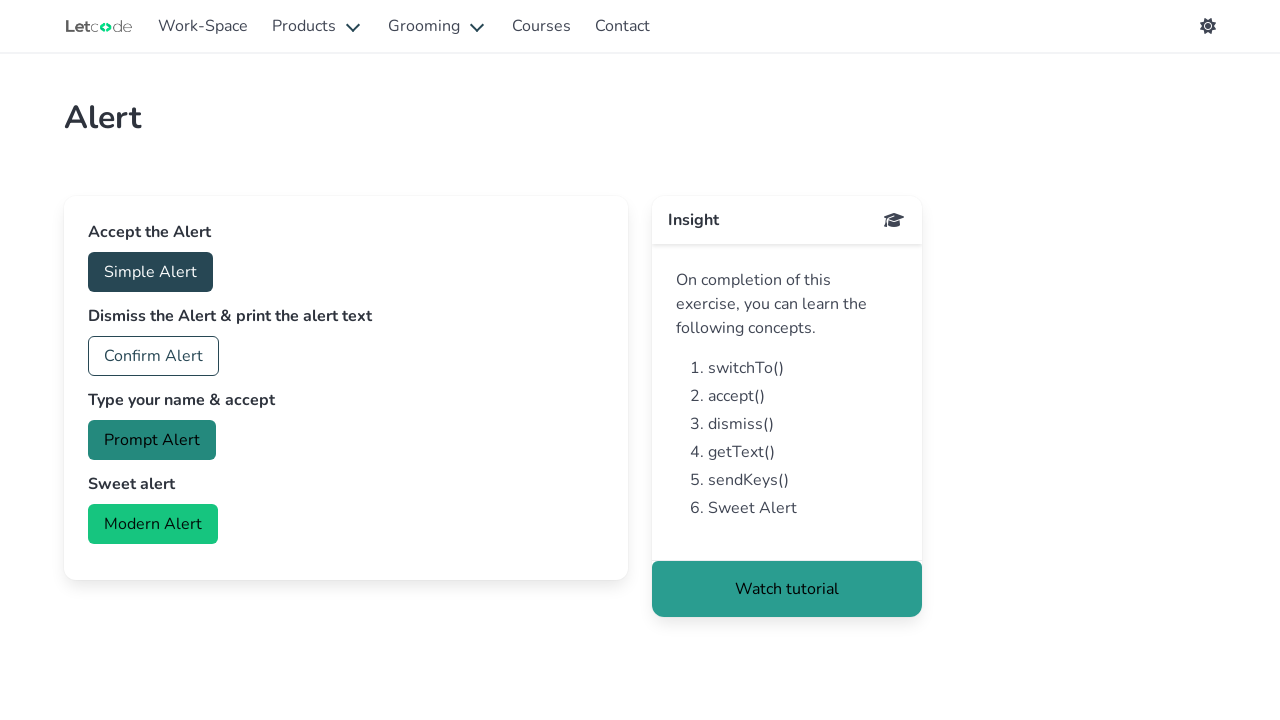